Selects a year from a dropdown on the registration form

Starting URL: http://demo.automationtesting.in/Register.html

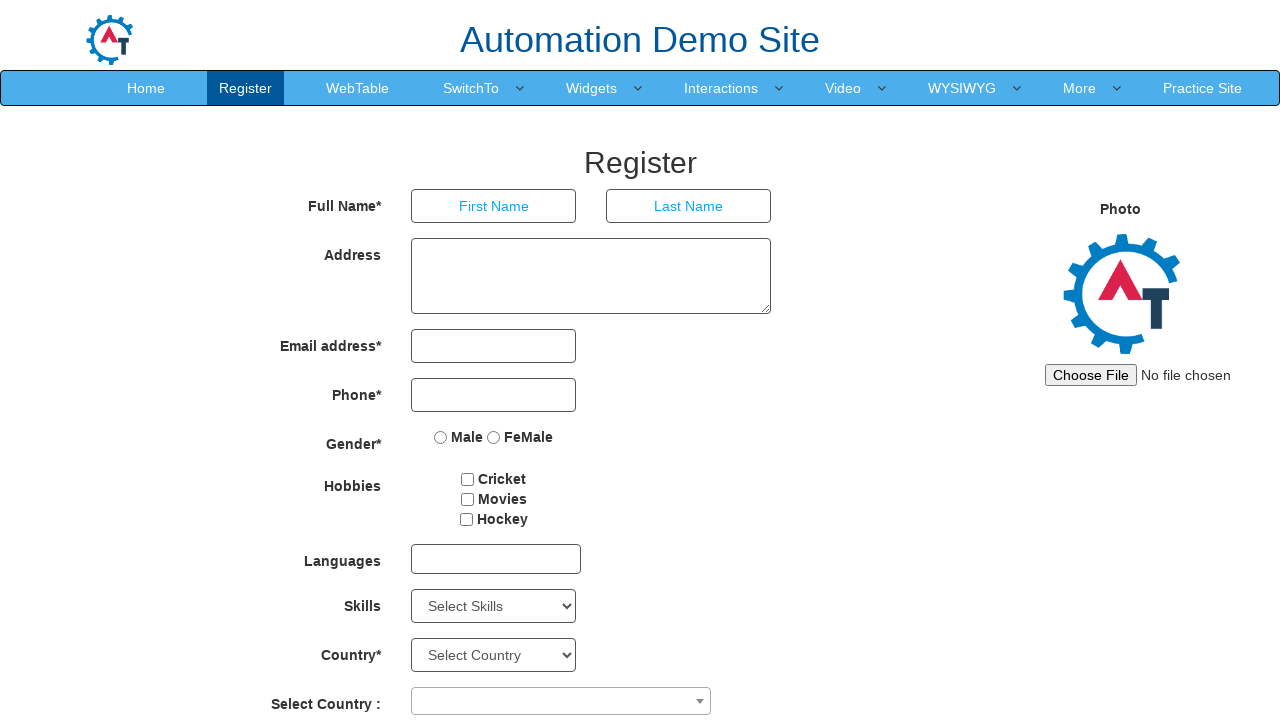

Navigated to registration form page
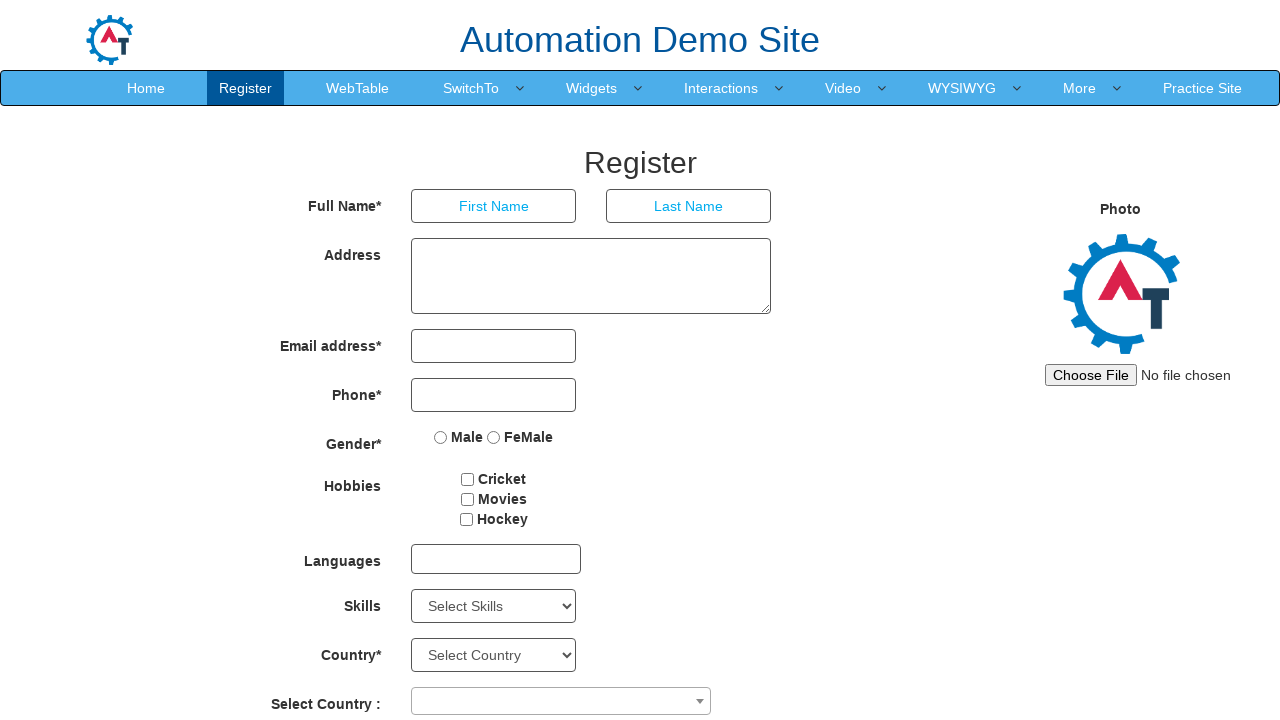

Selected year 1996 from yearbox dropdown on #yearbox
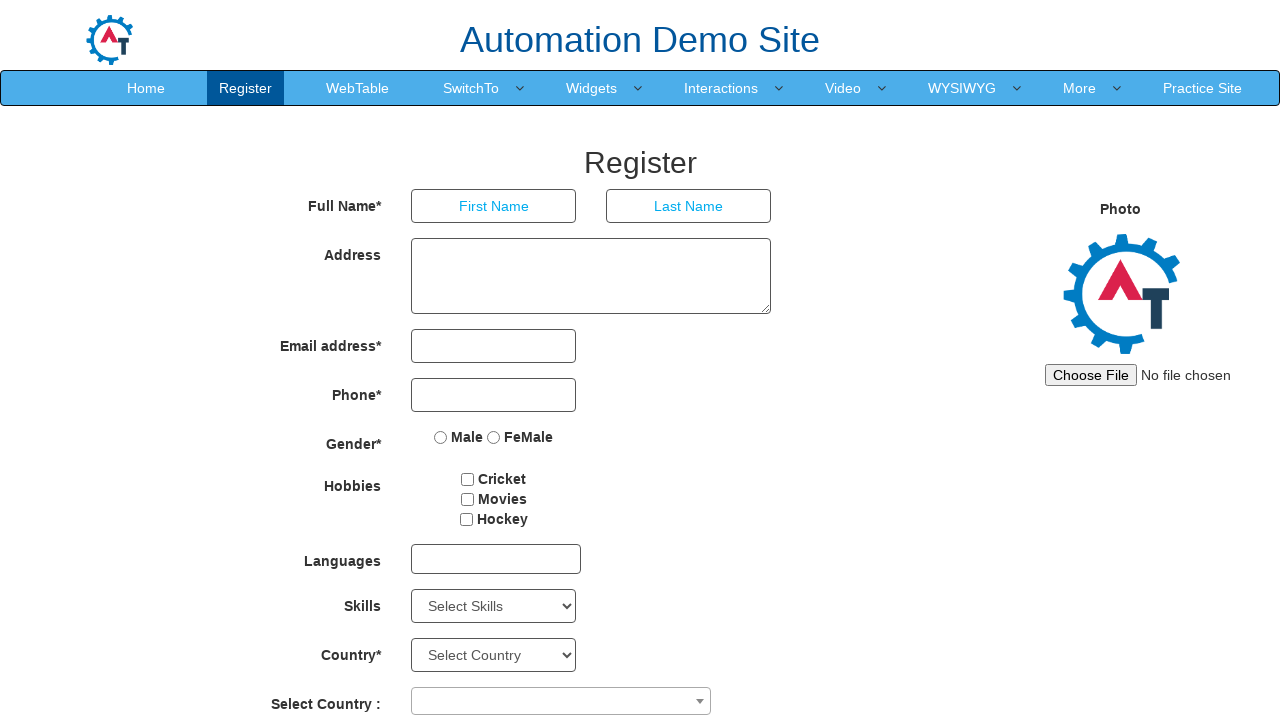

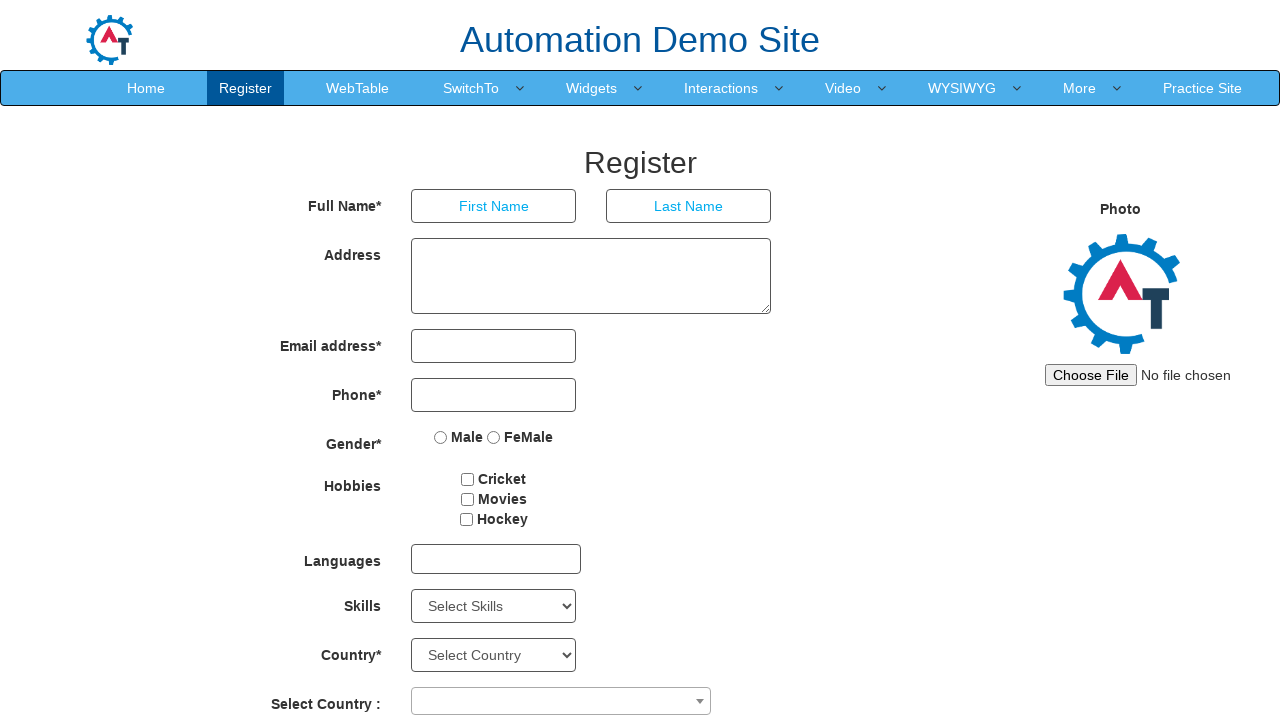